Tests tab management functionality by opening new browser tabs via button clicks and switching focus between them

Starting URL: https://training-support.net/webelements/tabs

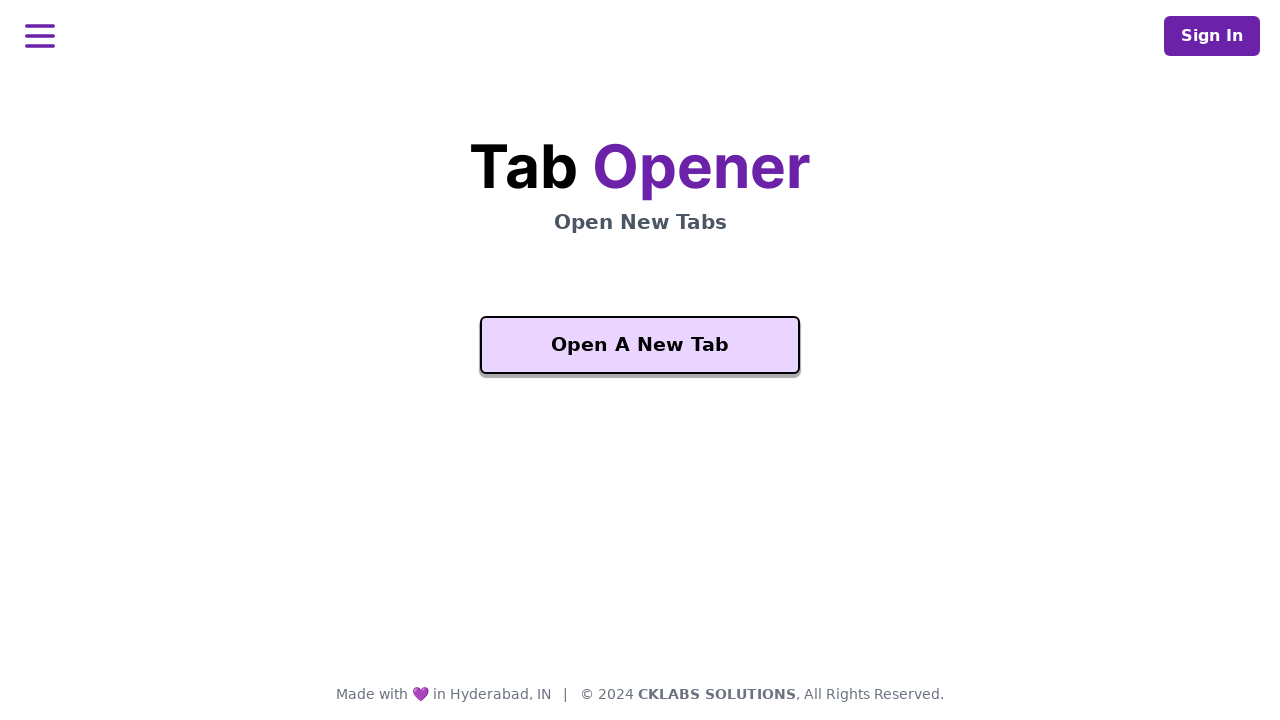

Clicked 'Open A New Tab' button to open new browser tab at (640, 345) on xpath=//button[text()='Open A New Tab']
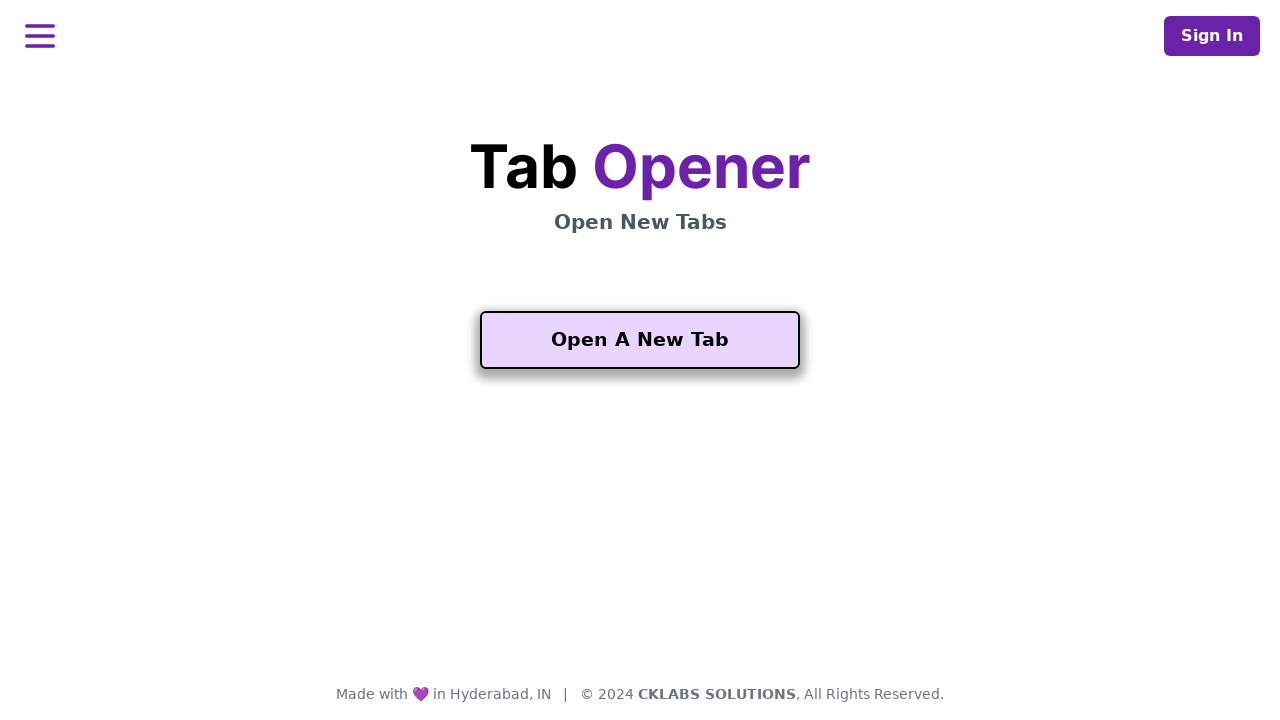

New tab opened and page loaded successfully
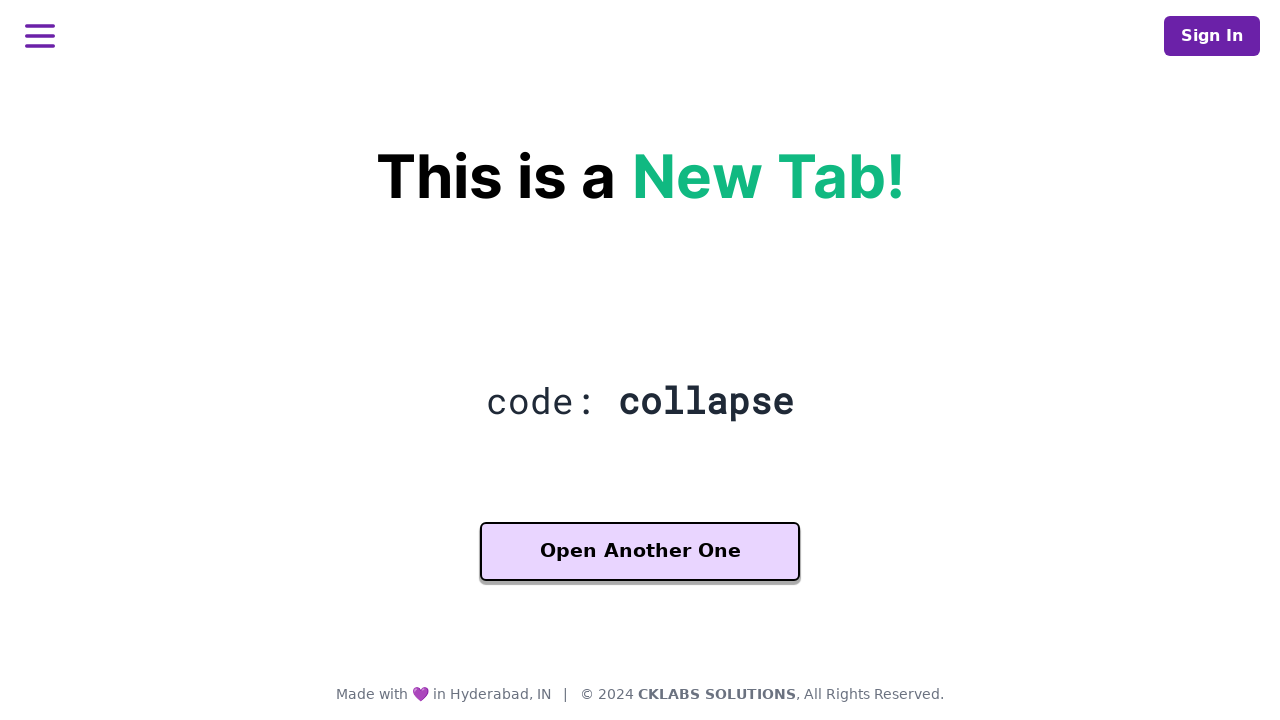

Waited for 'Another One' button to be available on new tab
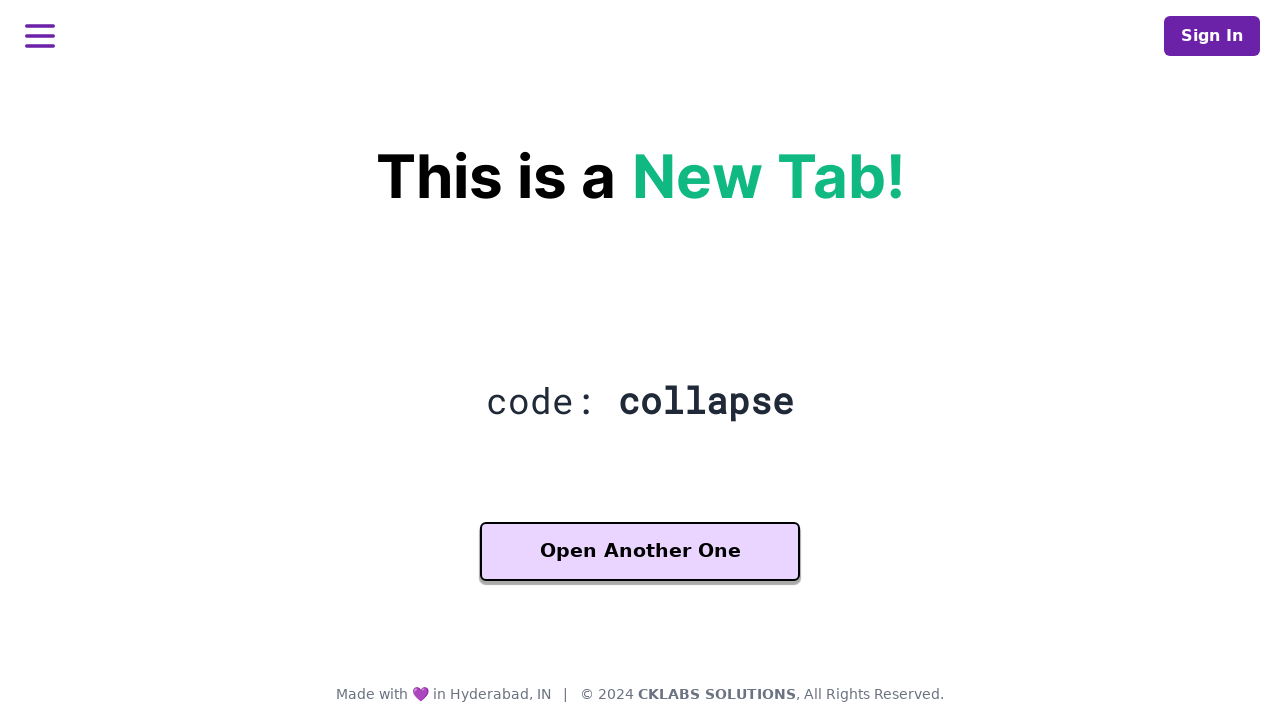

Clicked 'Another One' button to open third browser tab at (640, 552) on xpath=//button[contains(text(), 'Another One')]
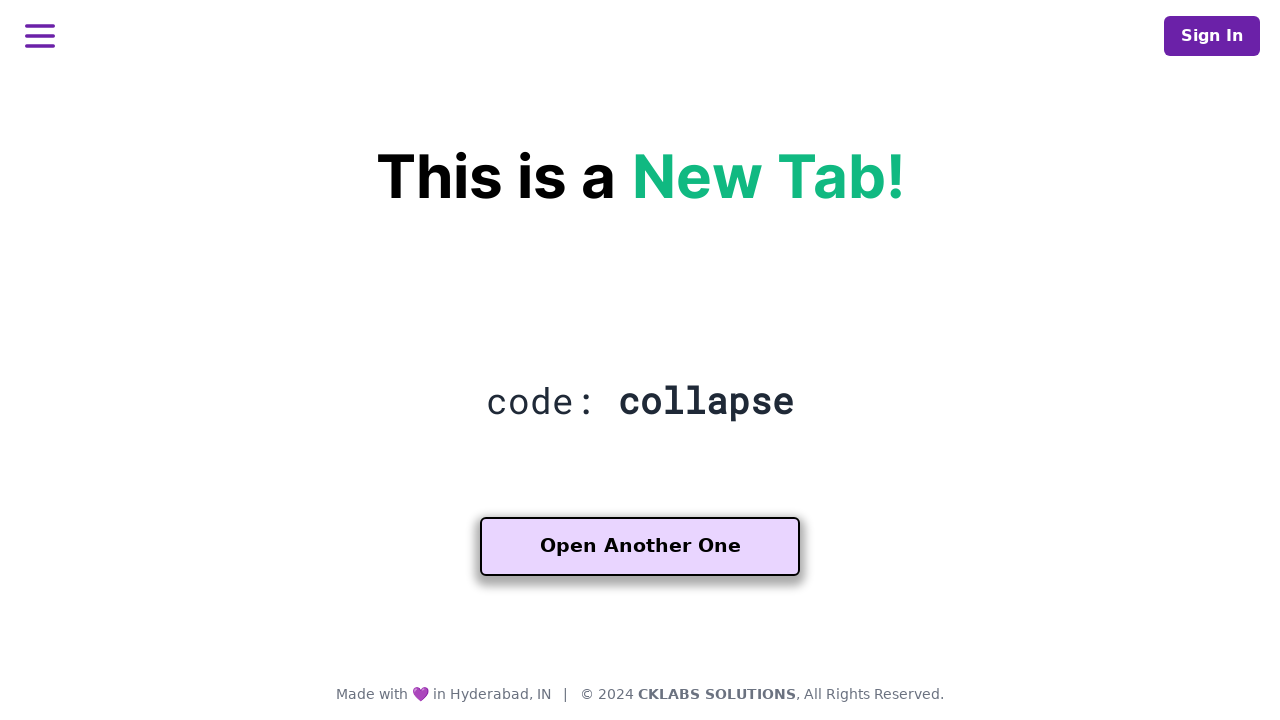

Third tab opened and page loaded successfully
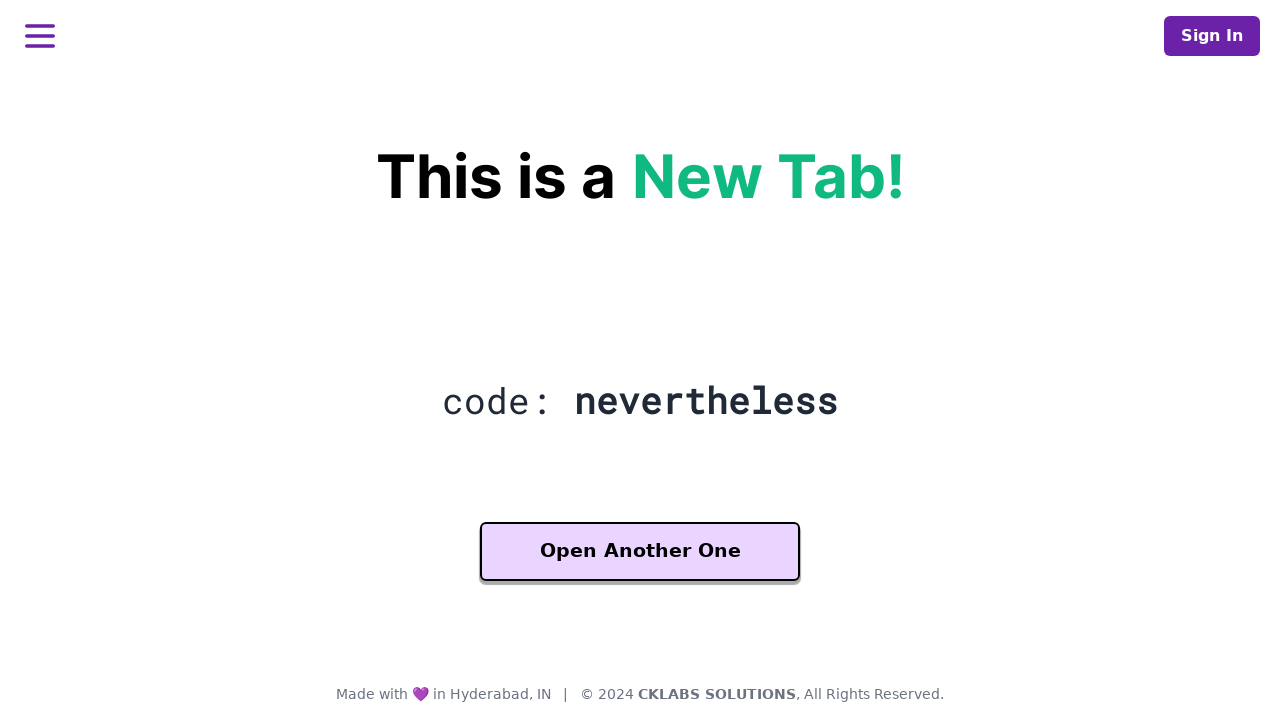

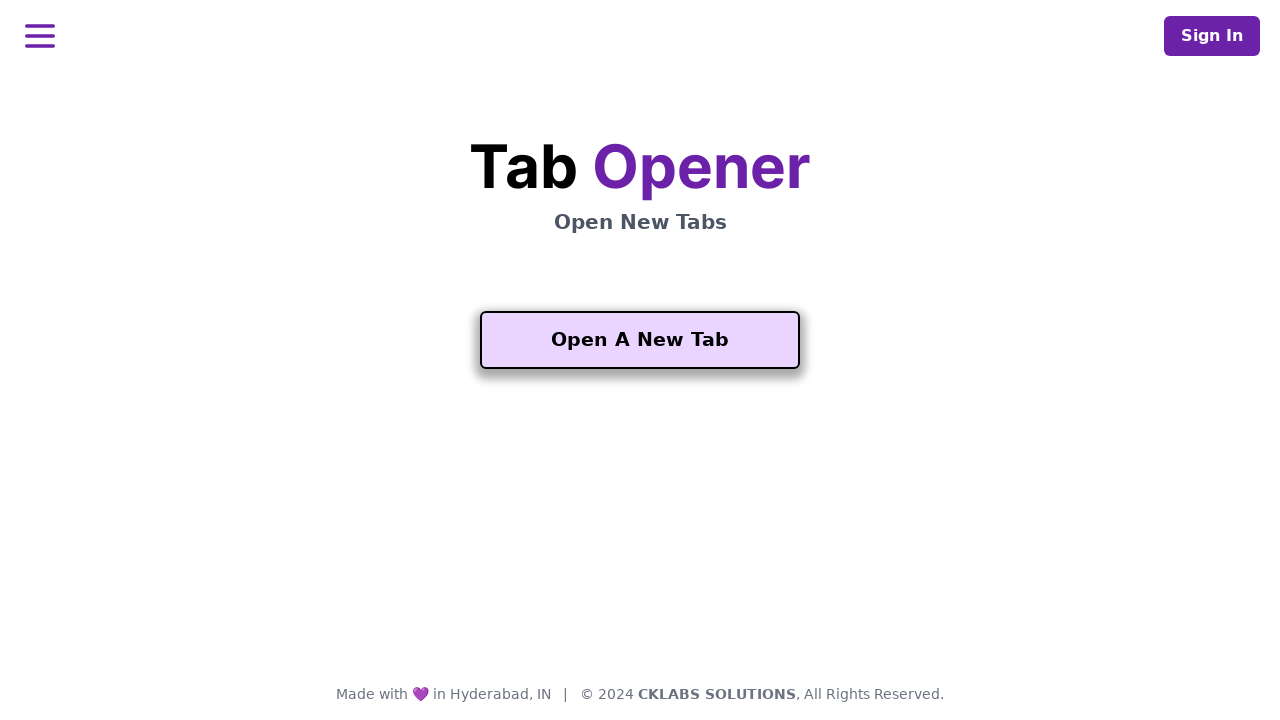